Tests browser alert handling by clicking a confirm button and dismissing the confirmation dialog

Starting URL: https://demoqa.com/alerts

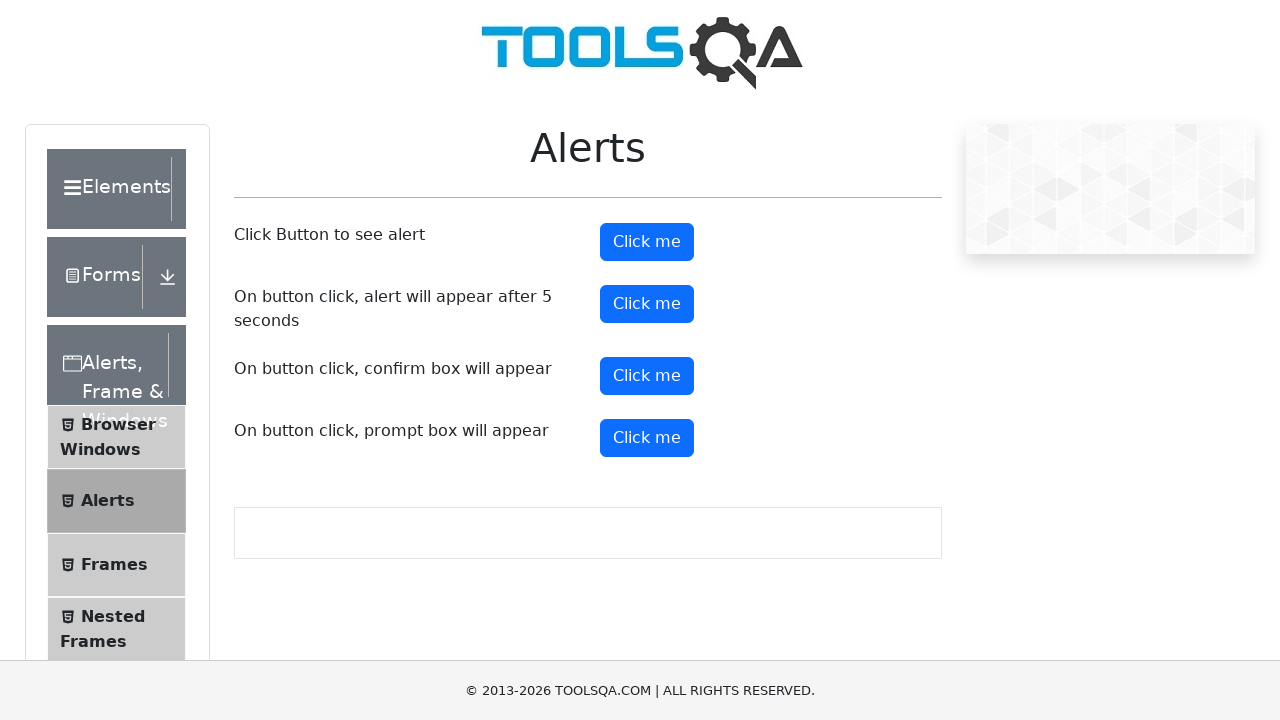

Set up dialog handler to dismiss confirmation alerts
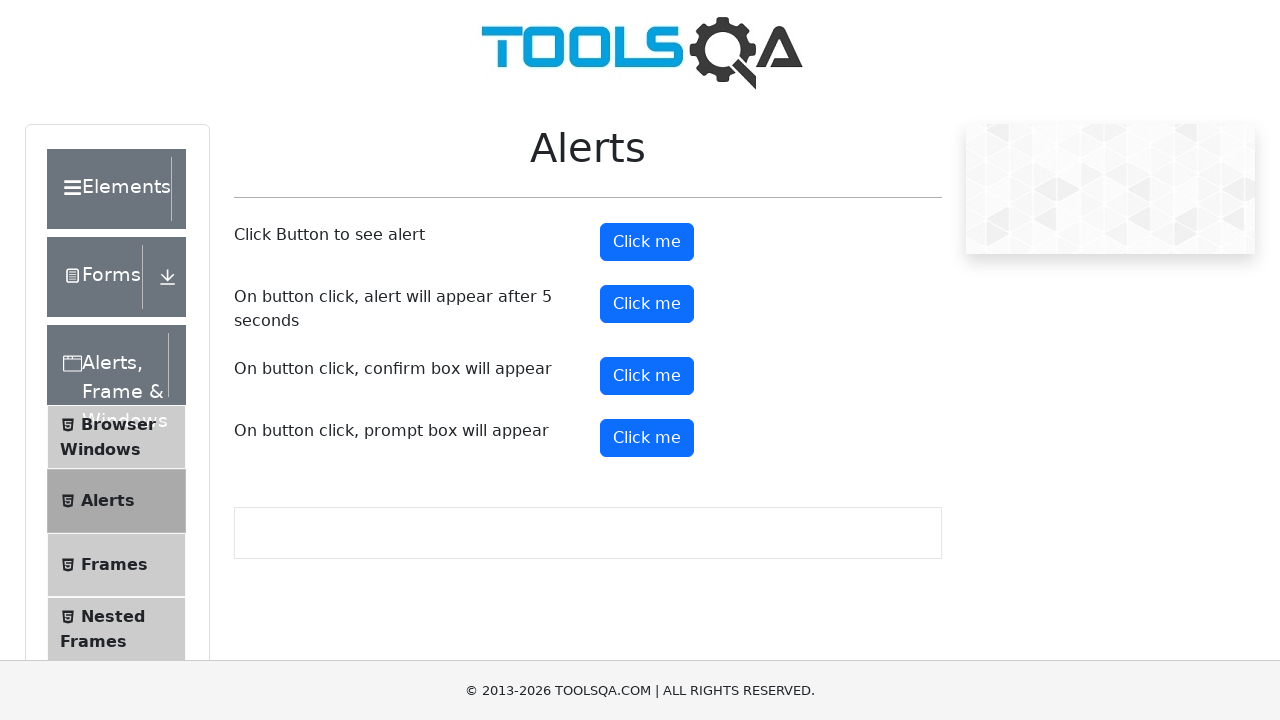

Clicked confirm button to trigger confirmation dialog at (647, 376) on #confirmButton
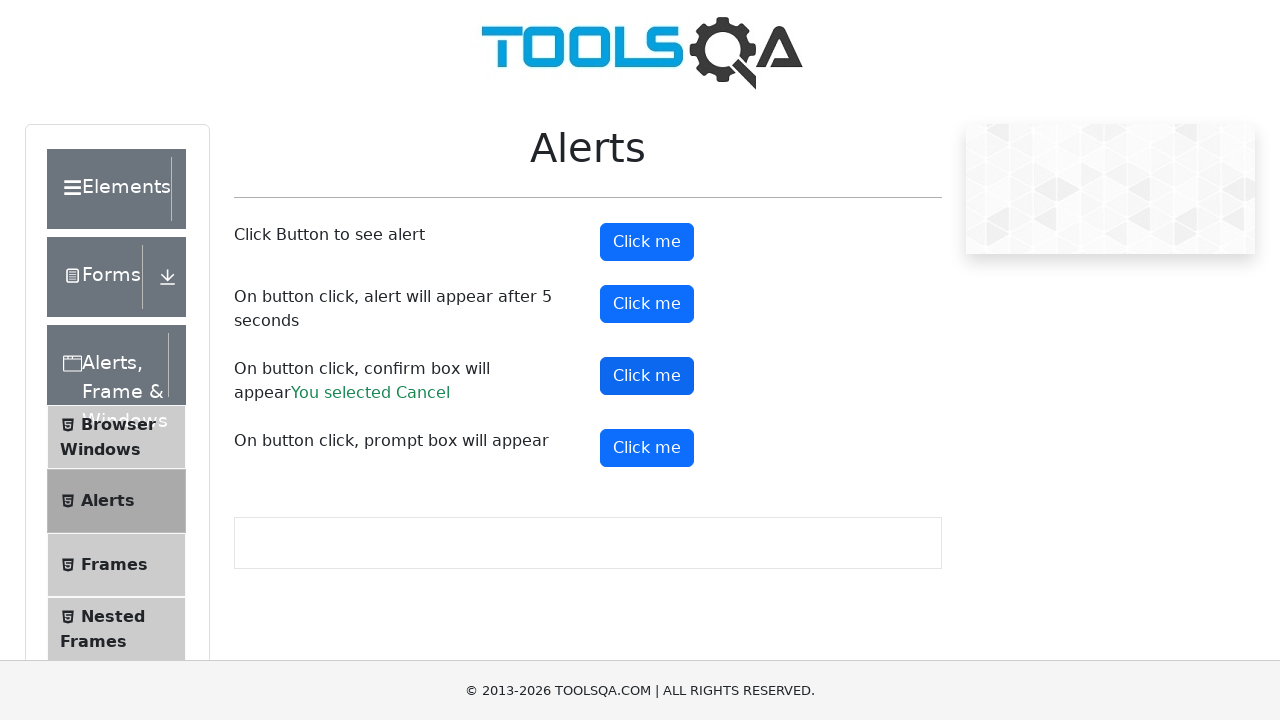

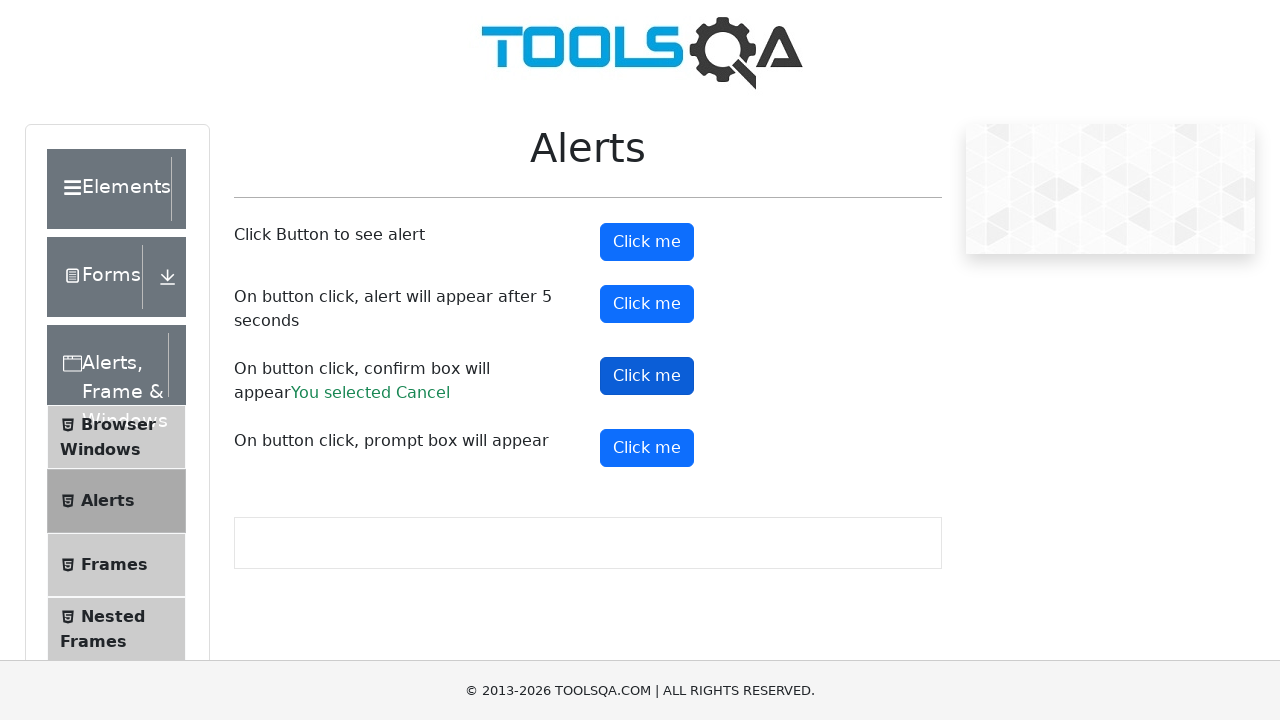